Waits for a price to reach $100, clicks book button, calculates a mathematical result based on a value from the page, and submits the answer

Starting URL: http://suninjuly.github.io/explicit_wait2.html

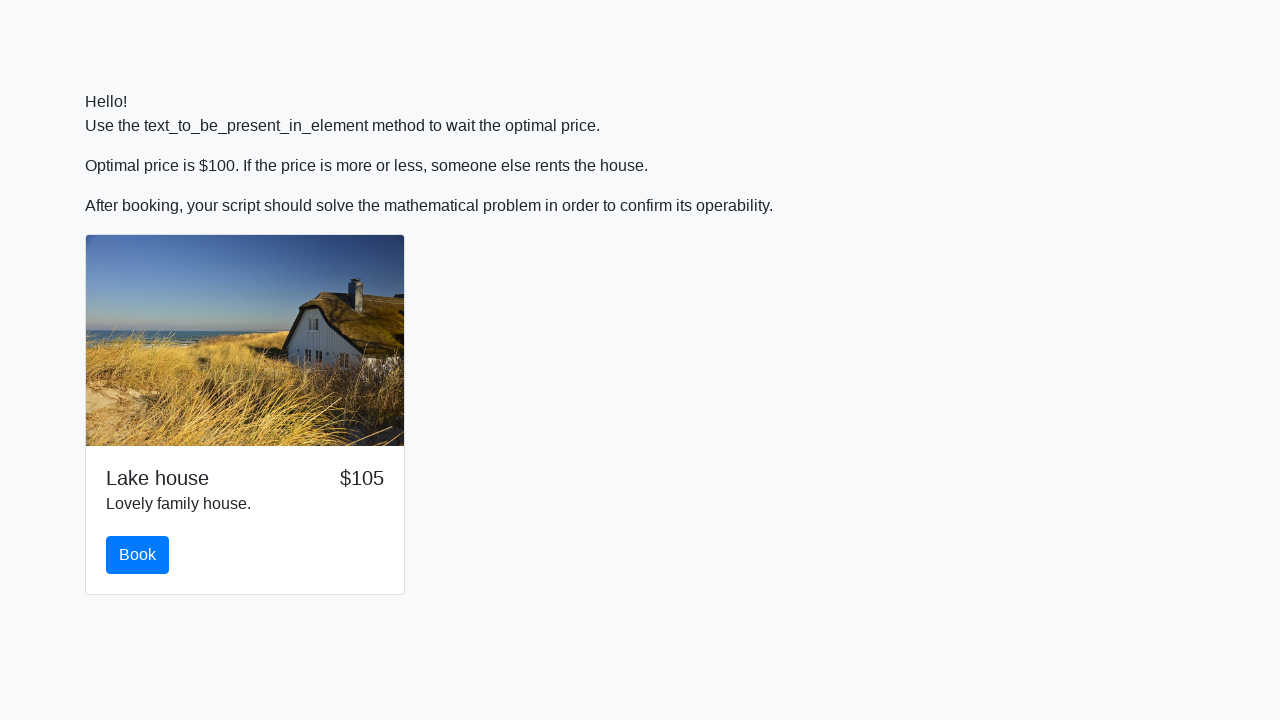

Waited for price to reach $100
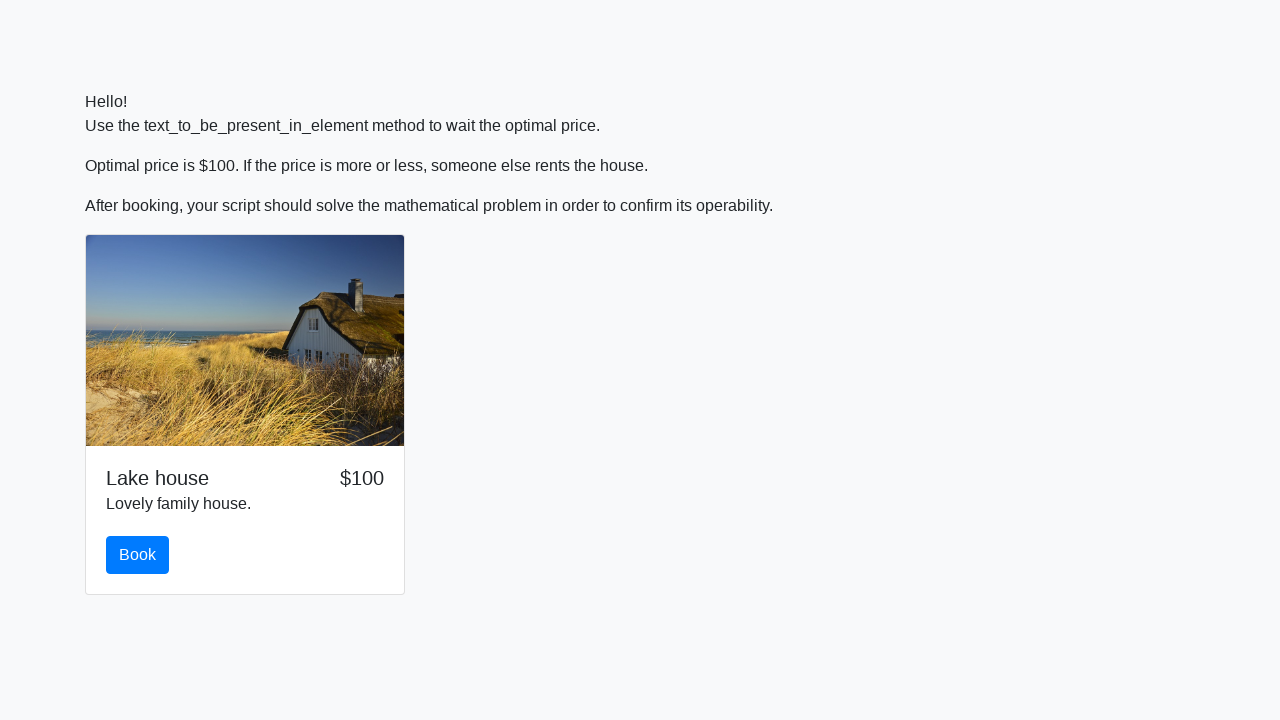

Clicked the book button at (138, 555) on button#book
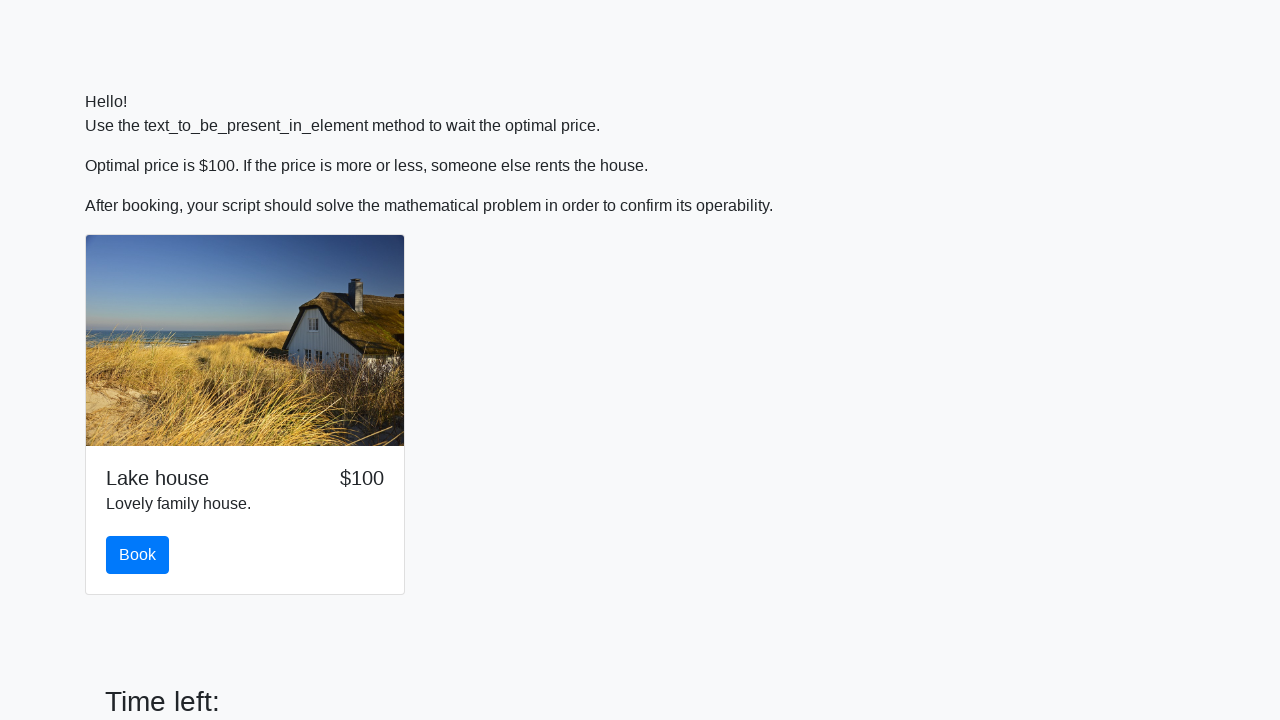

Retrieved value from page: 618.0
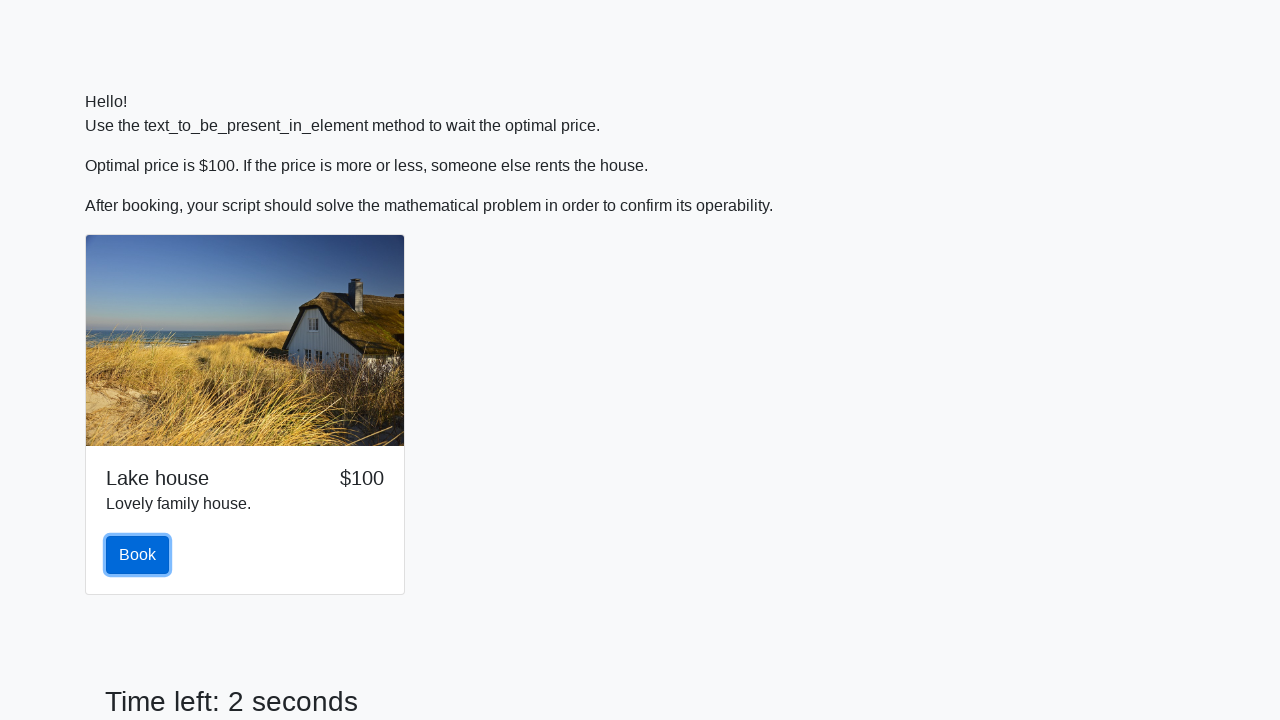

Calculated mathematical result: 2.2357120738976084
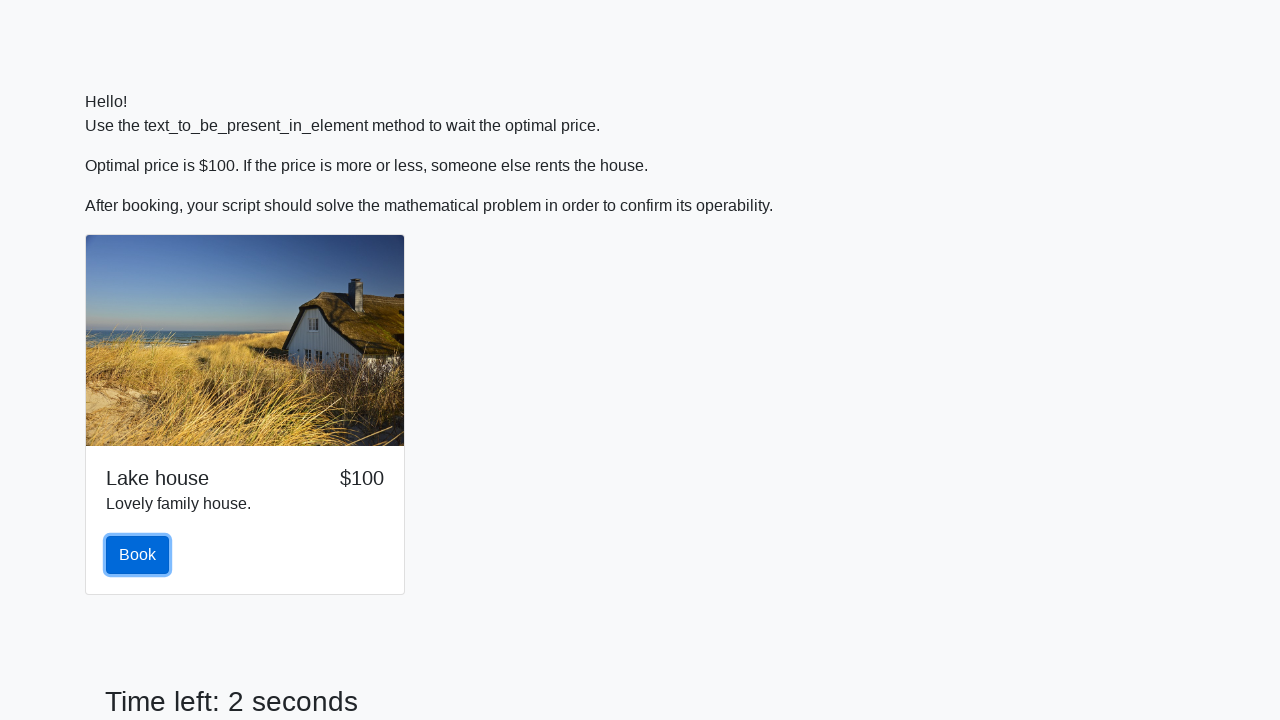

Filled answer field with calculated result on #answer
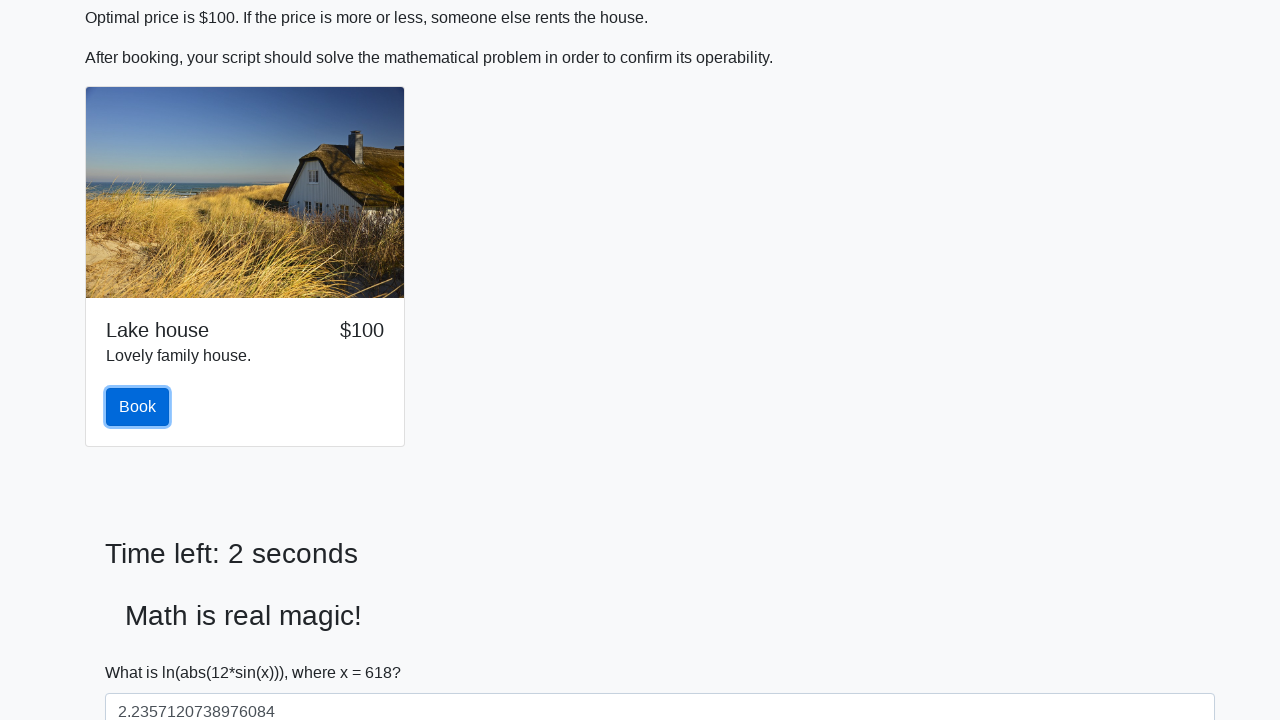

Submitted the form at (143, 651) on [type='submit']
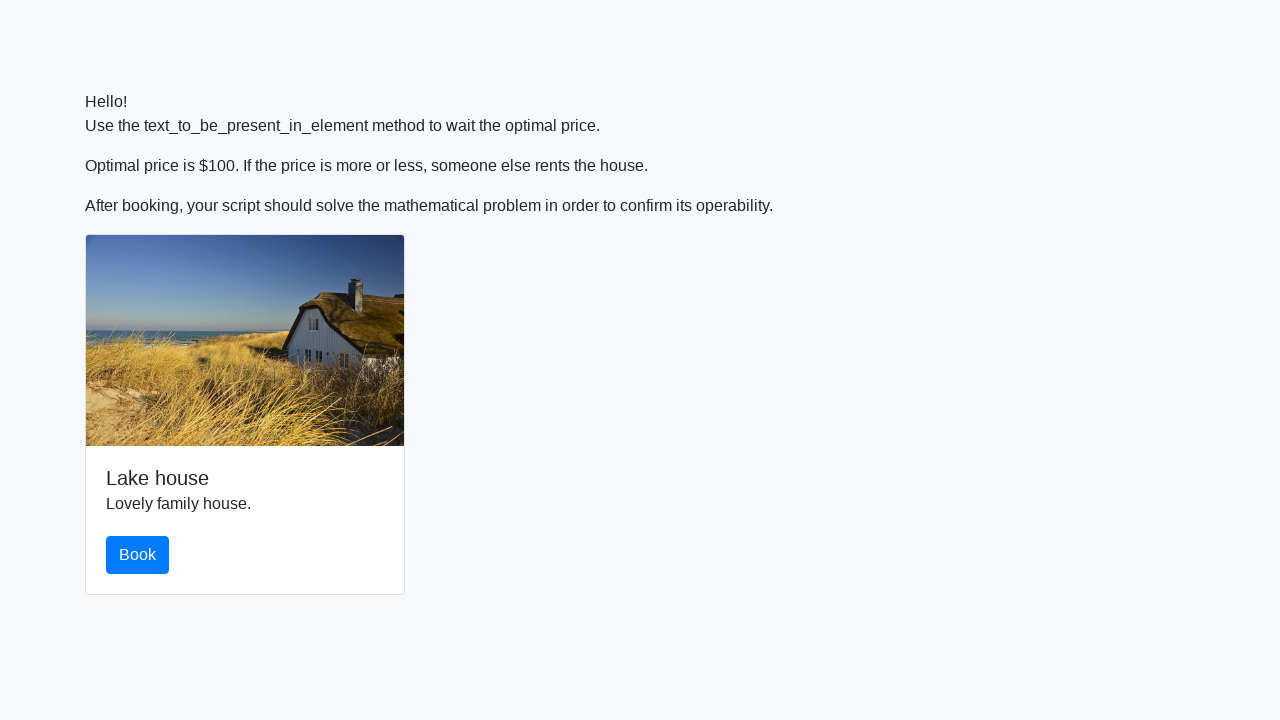

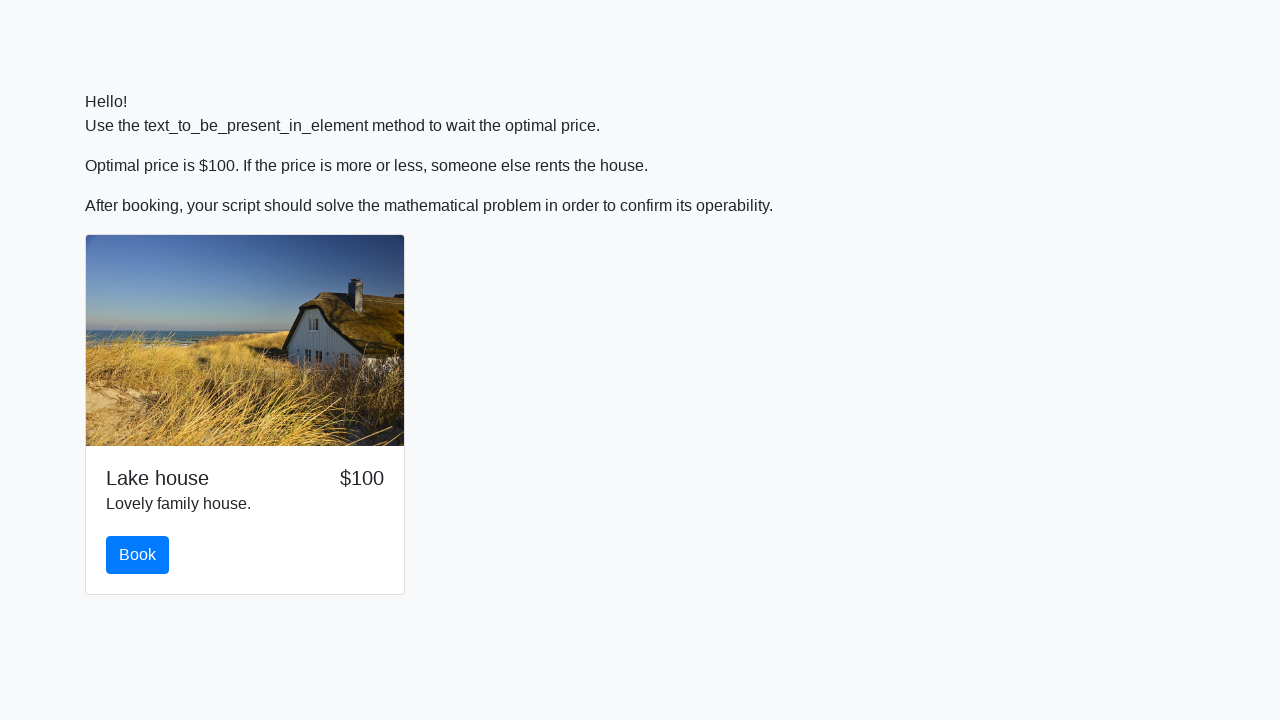